Navigates to DuckDuckGo, performs a search for "LambdaTest", and verifies the page title contains the search term

Starting URL: https://duckduckgo.com

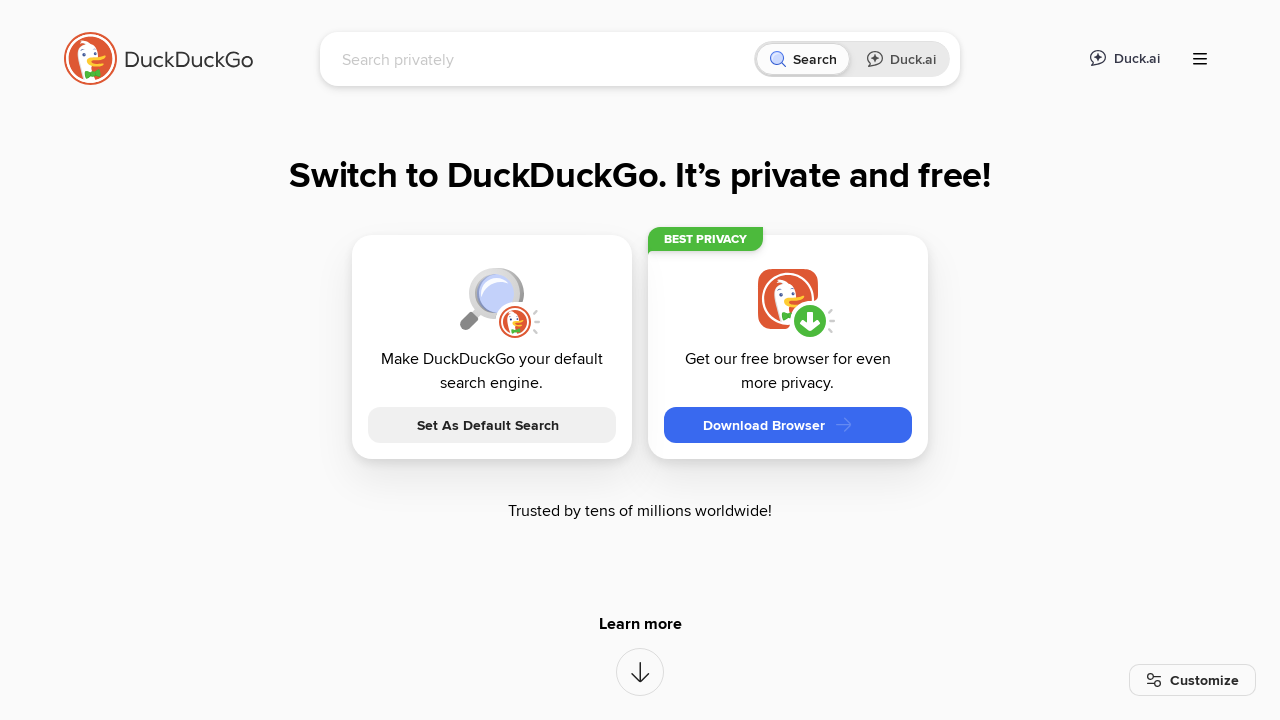

Clicked on the search input field at (544, 59) on [name='q']
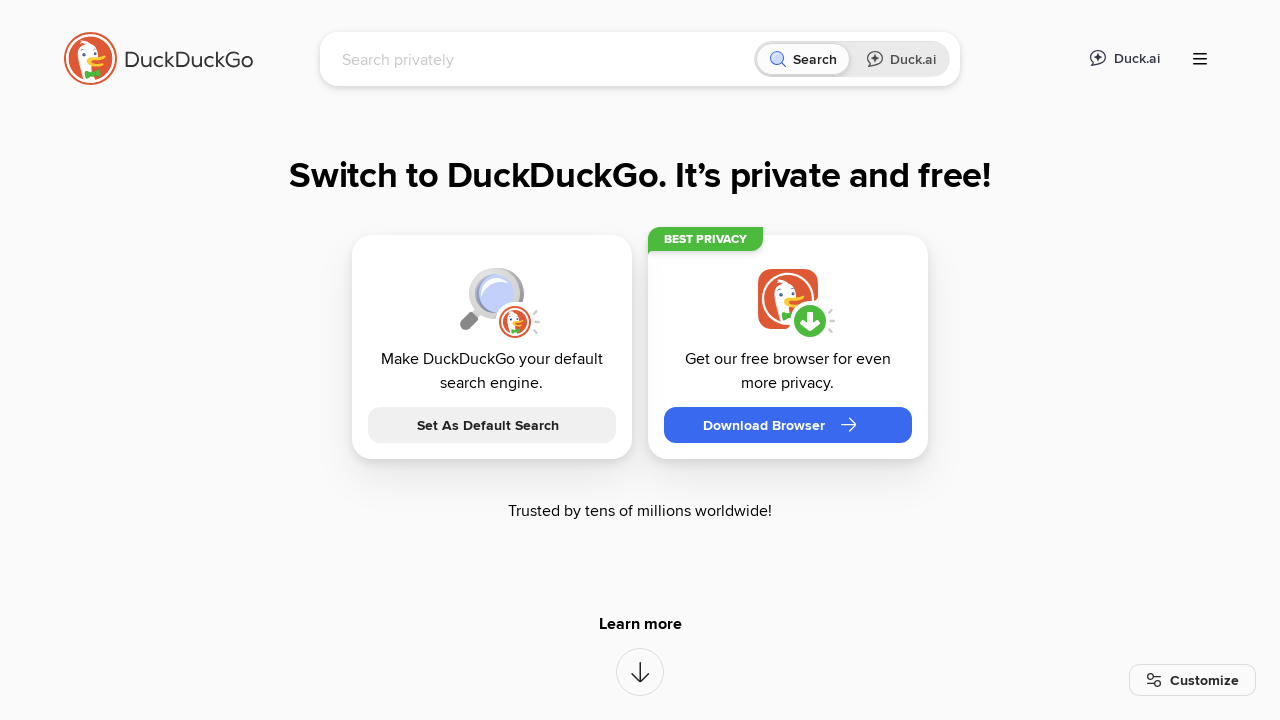

Filled search field with 'LambdaTest' on [name='q']
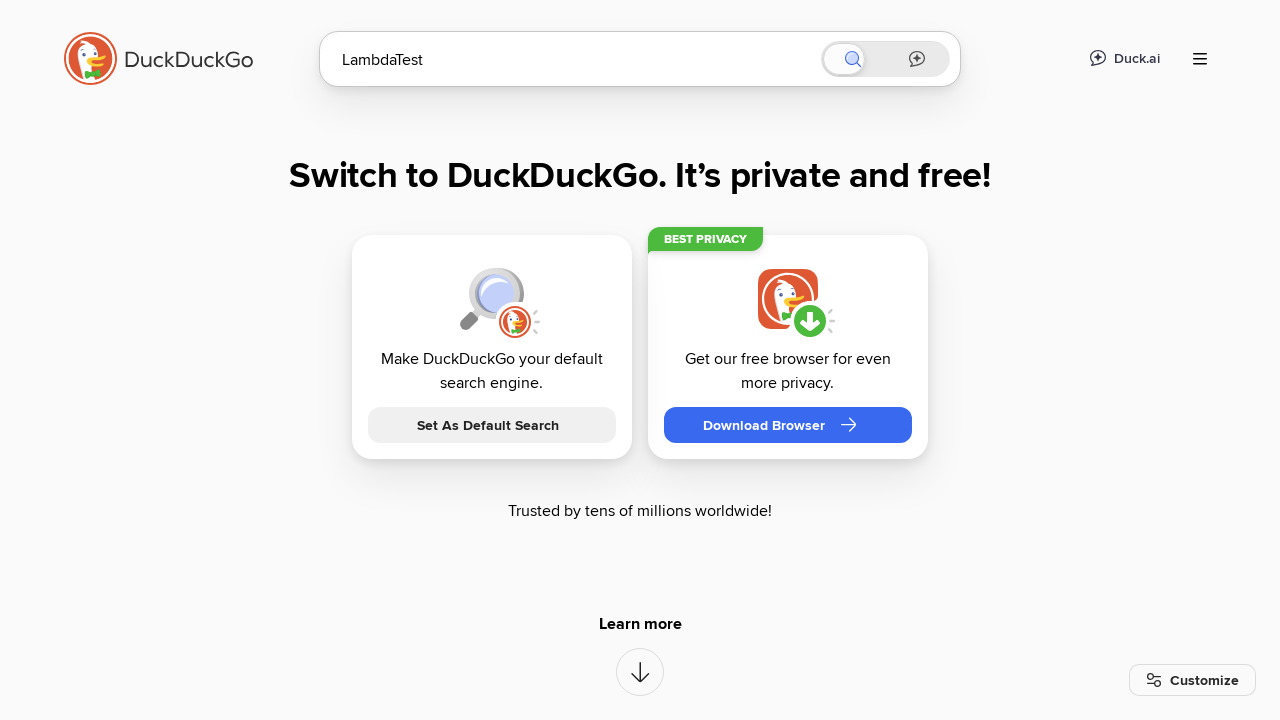

Pressed Enter to submit the search on [name='q']
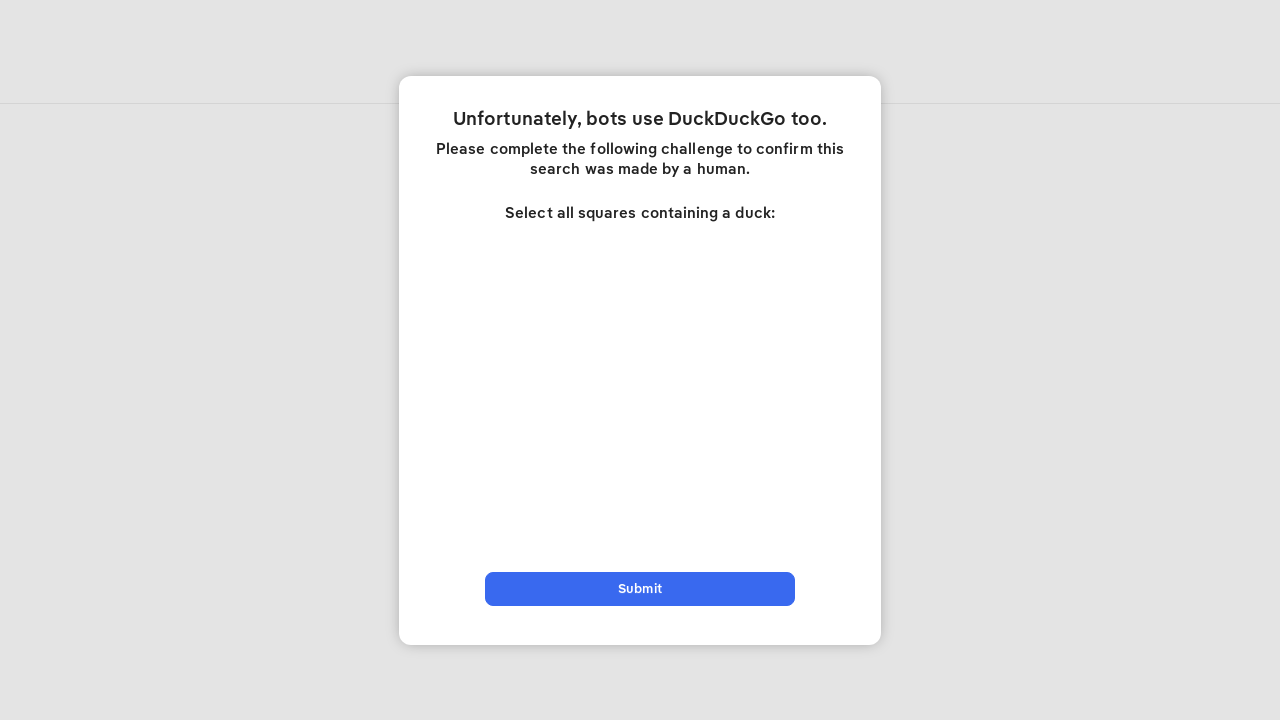

Search results page loaded
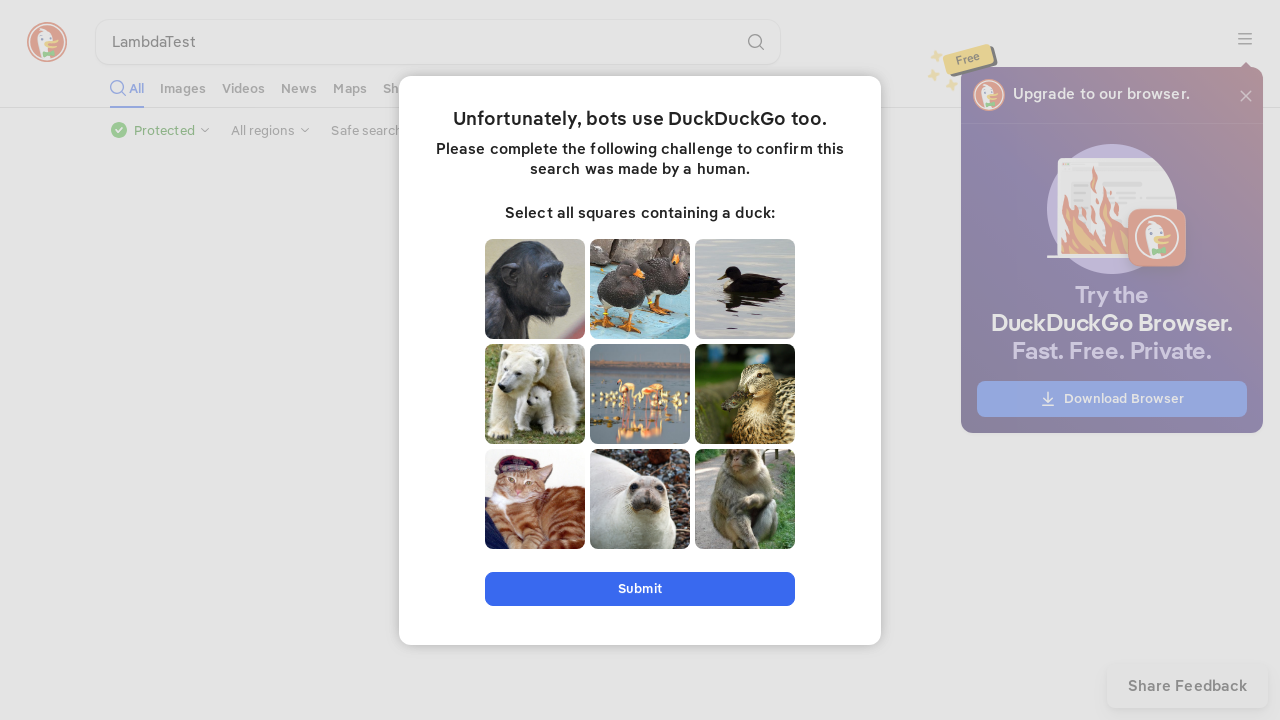

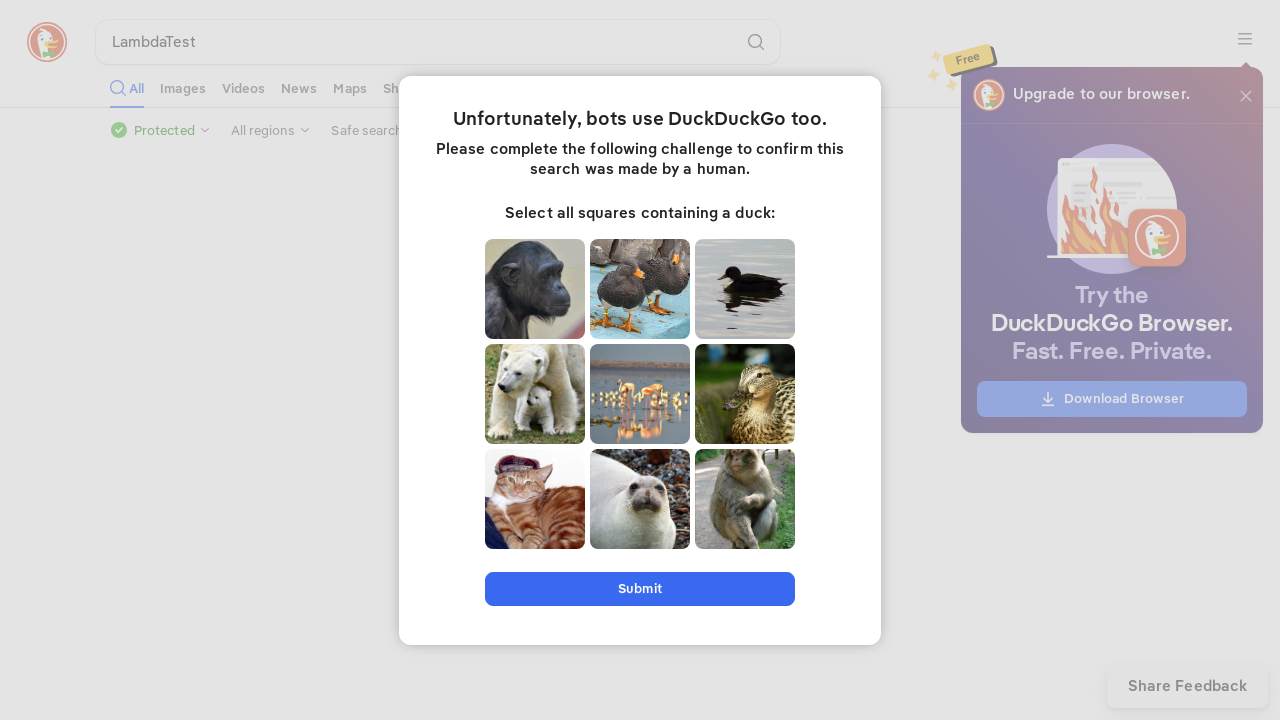